Tests multiple window handling by opening Privacy and Terms links from Gmail homepage, then navigating through windows to find and click Terms of Service link

Starting URL: http://gmail.com

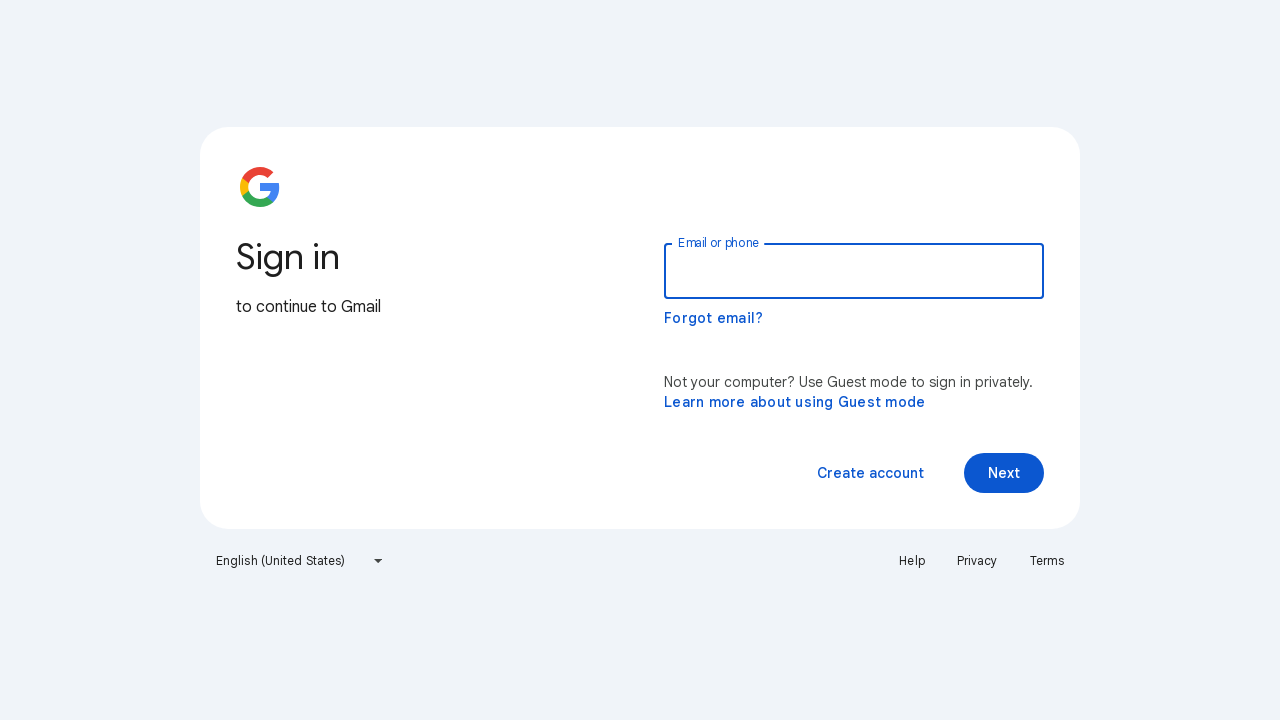

Clicked Privacy link, new window opened at (977, 561) on text=Privacy
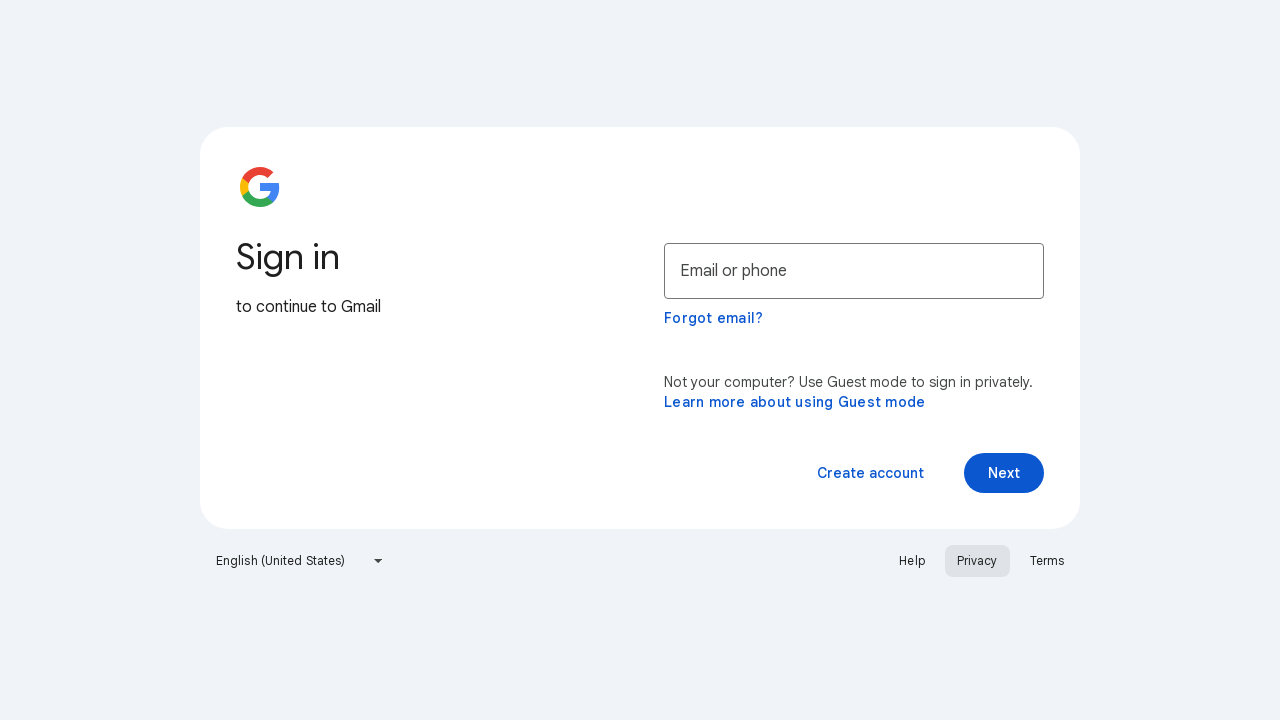

Captured Privacy page from new window
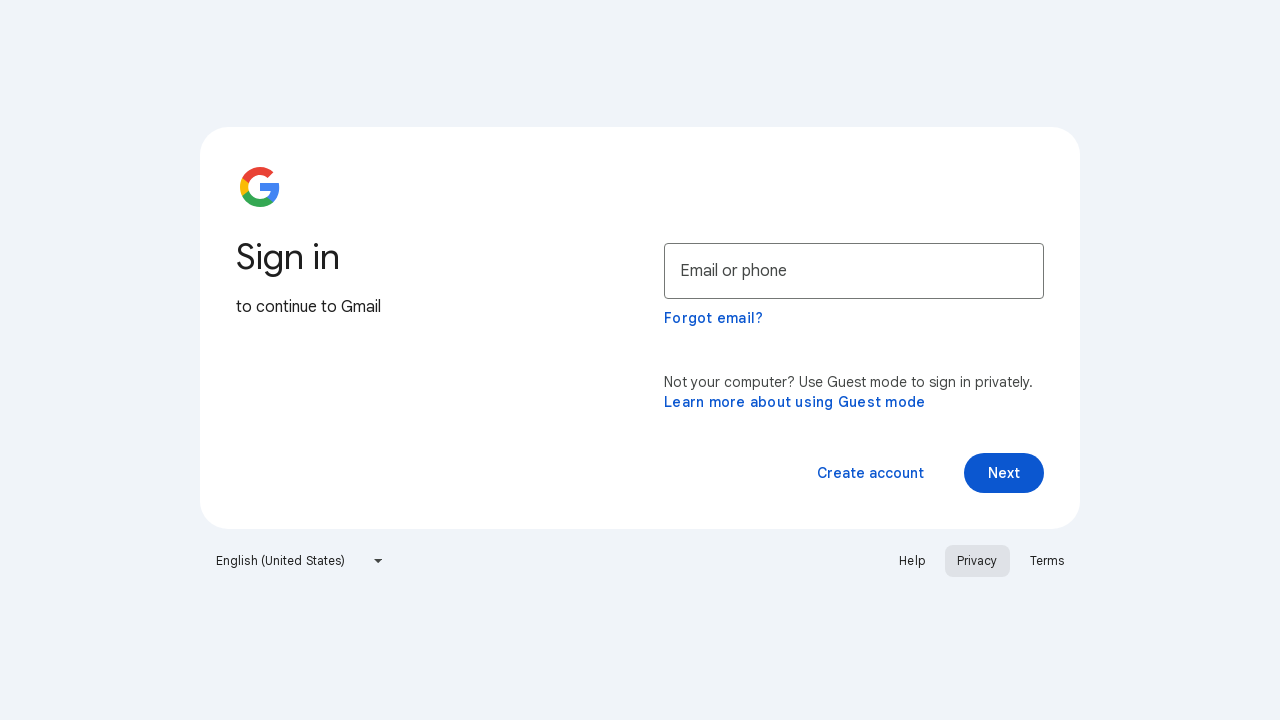

Clicked Terms link, new window opened at (1047, 561) on text=Terms
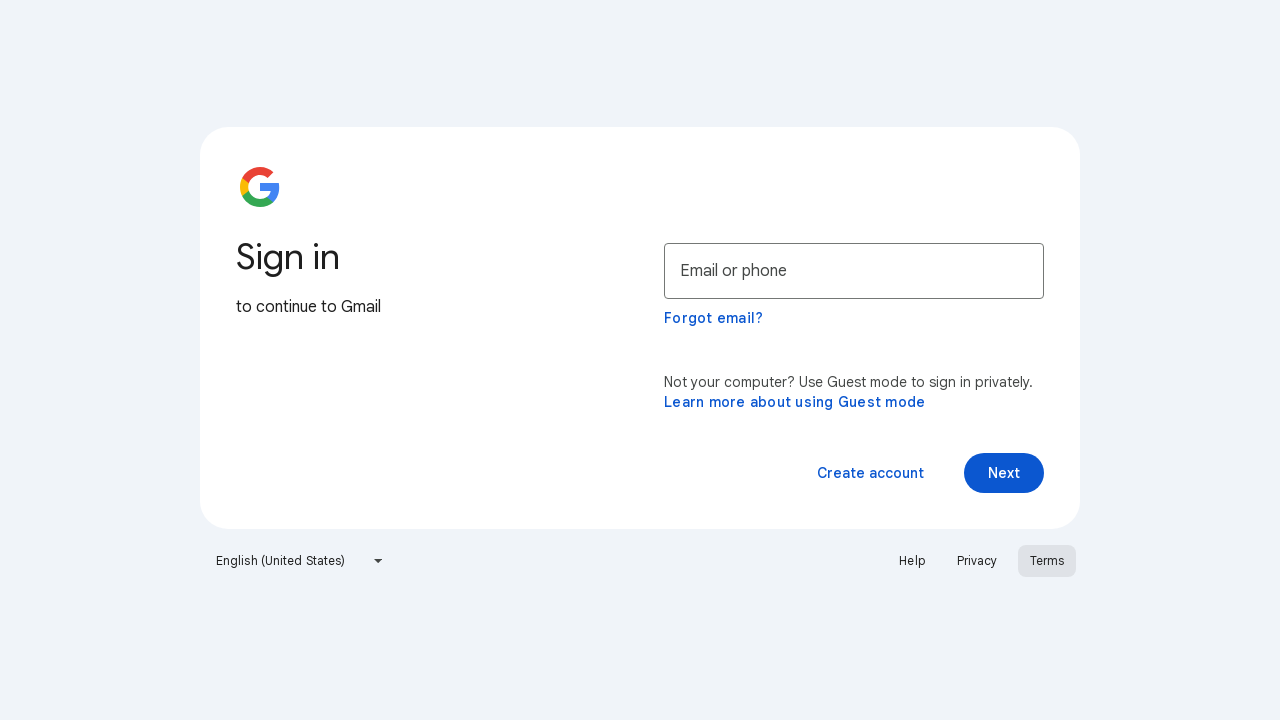

Captured Terms page from new window
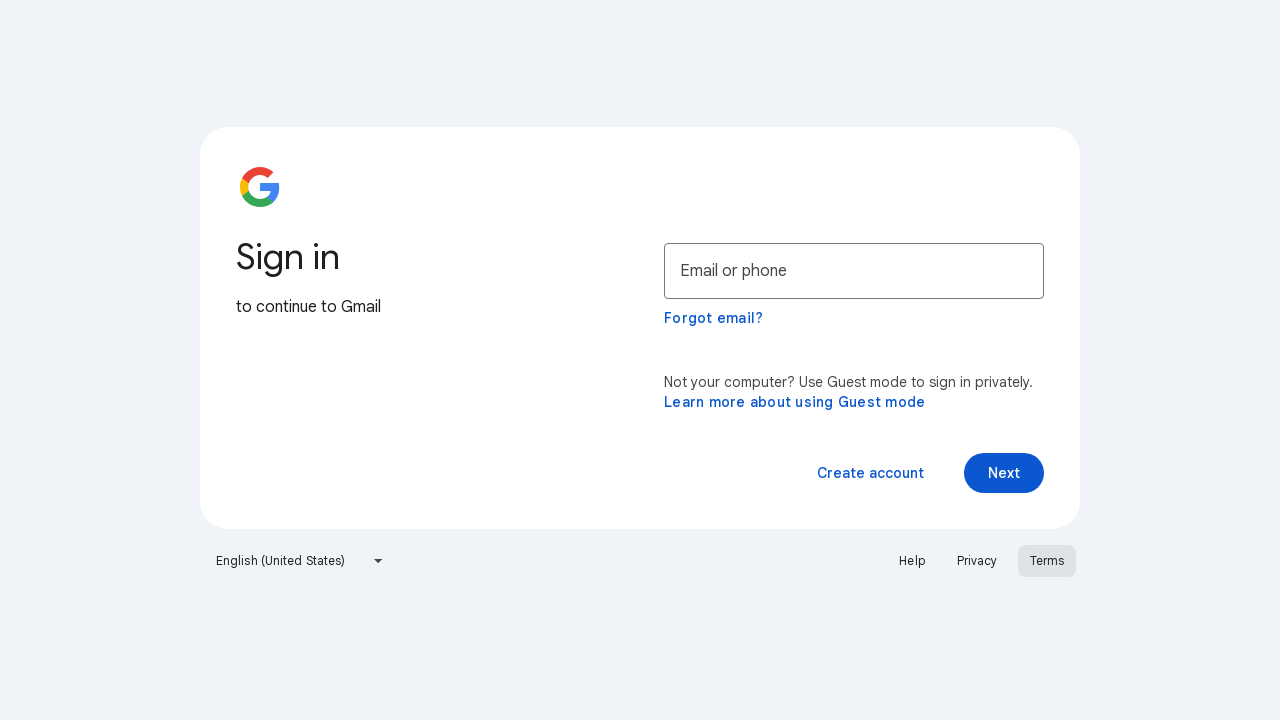

Retrieved all 3 pages from context
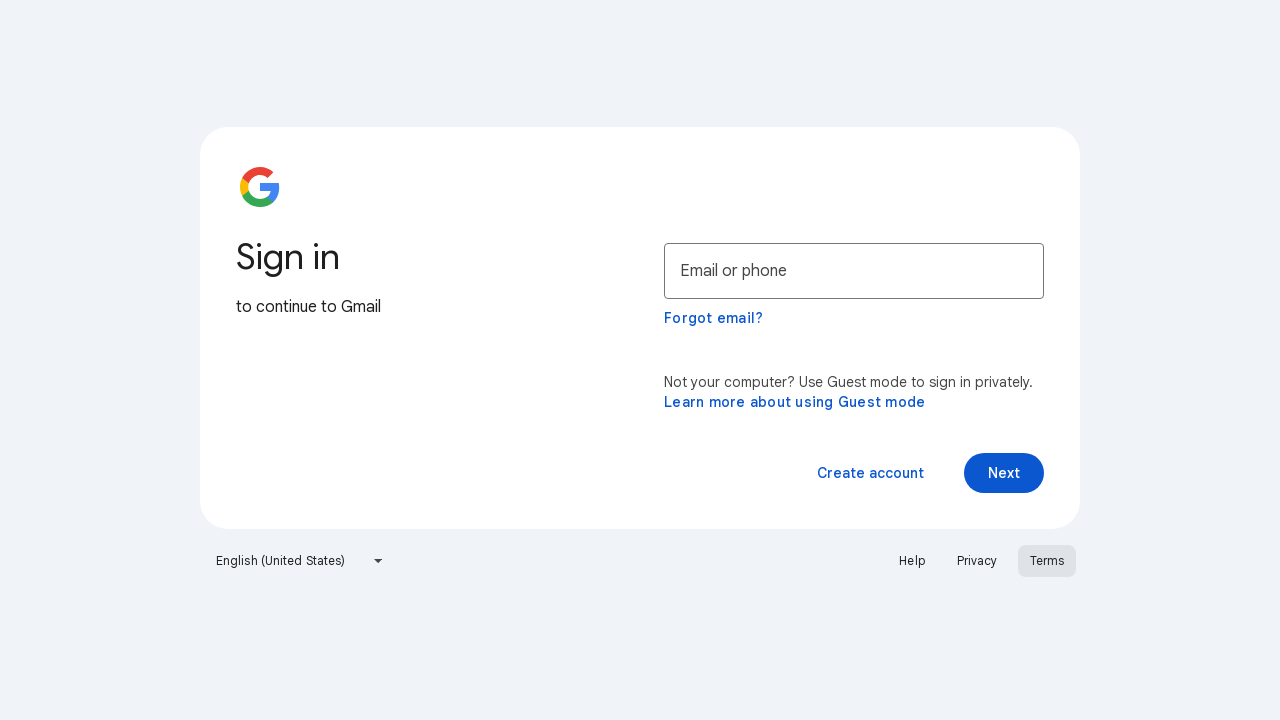

Clicked Terms of Service link on current page at (338, 78) on text=Terms of Service
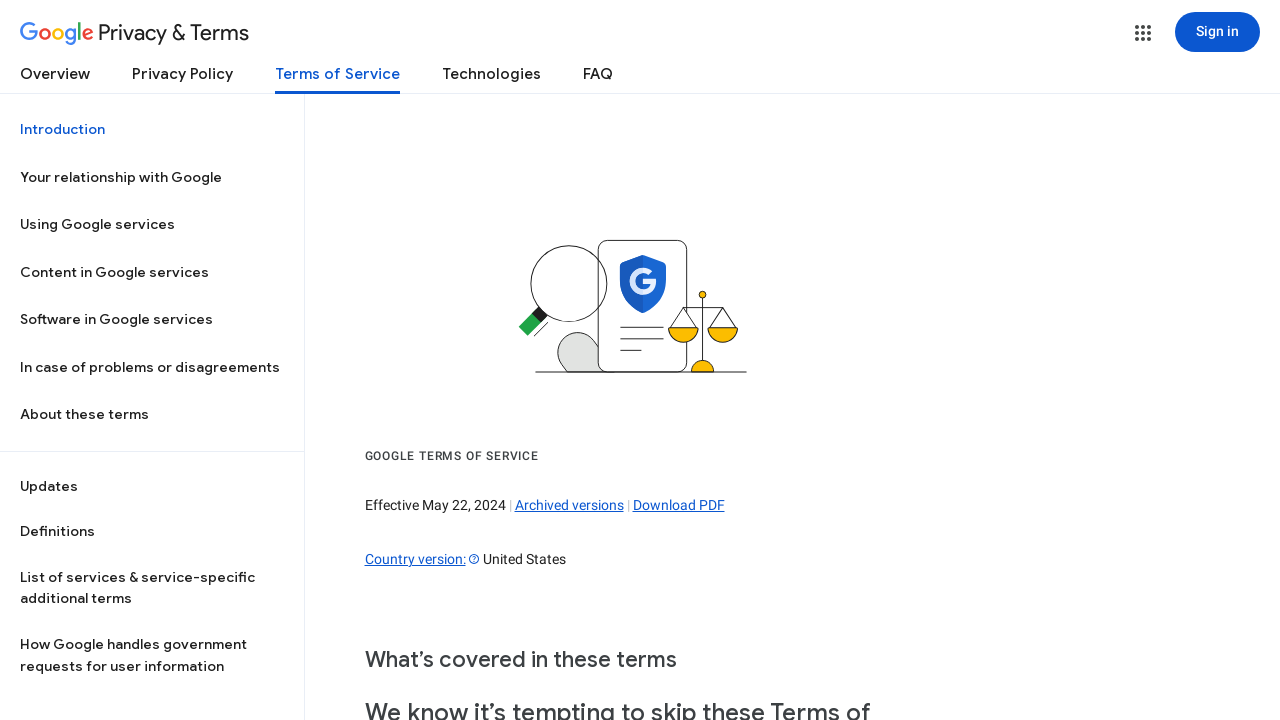

Terms of Service page loaded completely
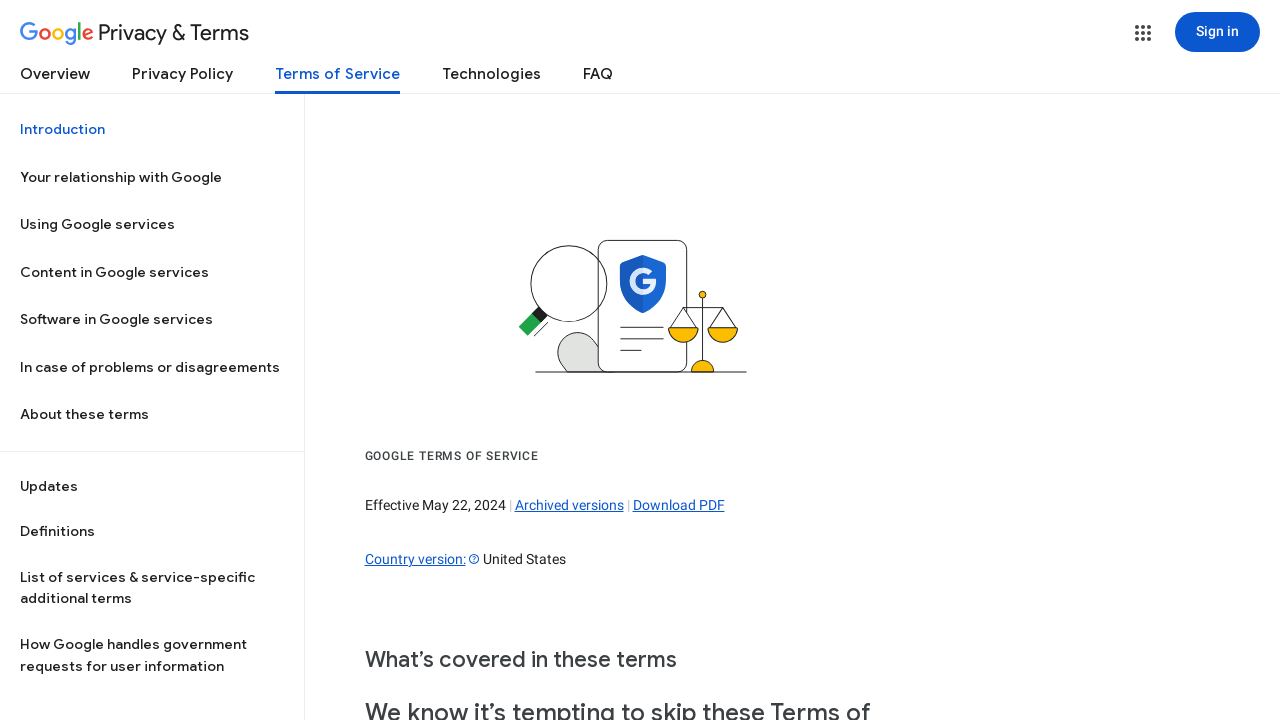

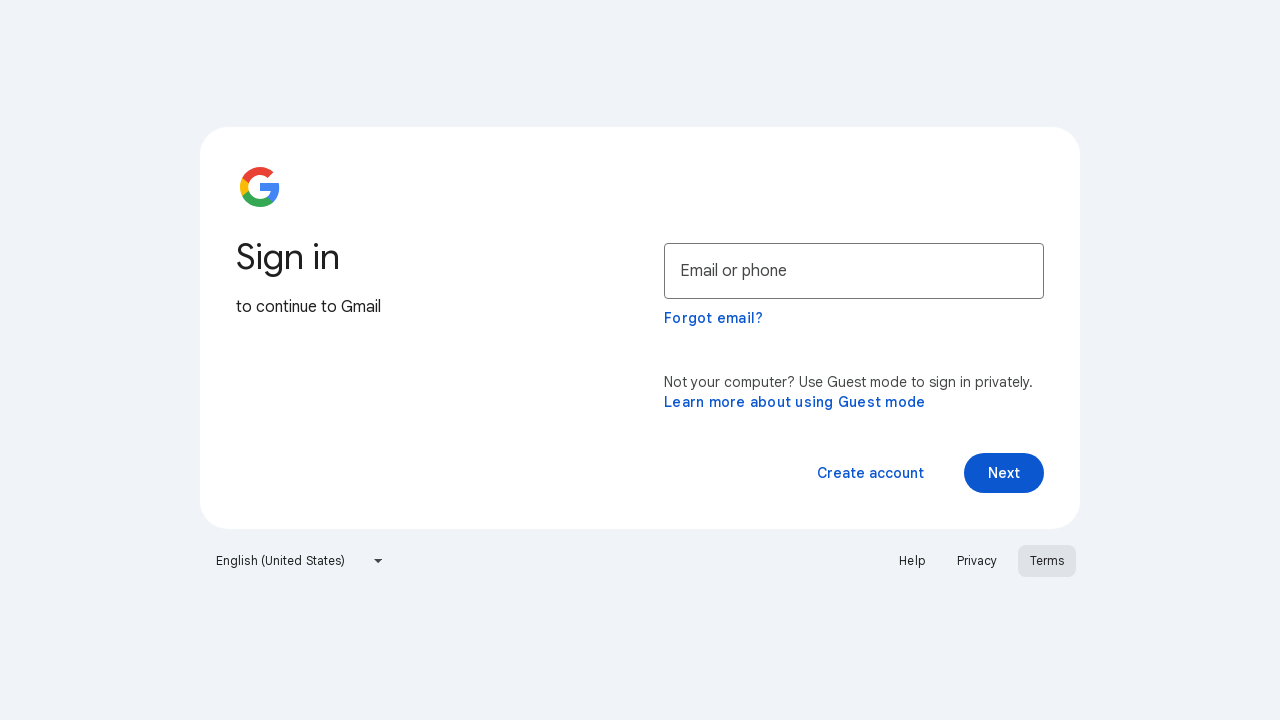